Tests closing a modal ad popup by clicking on the modal footer element using Chrome browser

Starting URL: http://the-internet.herokuapp.com/entry_ad

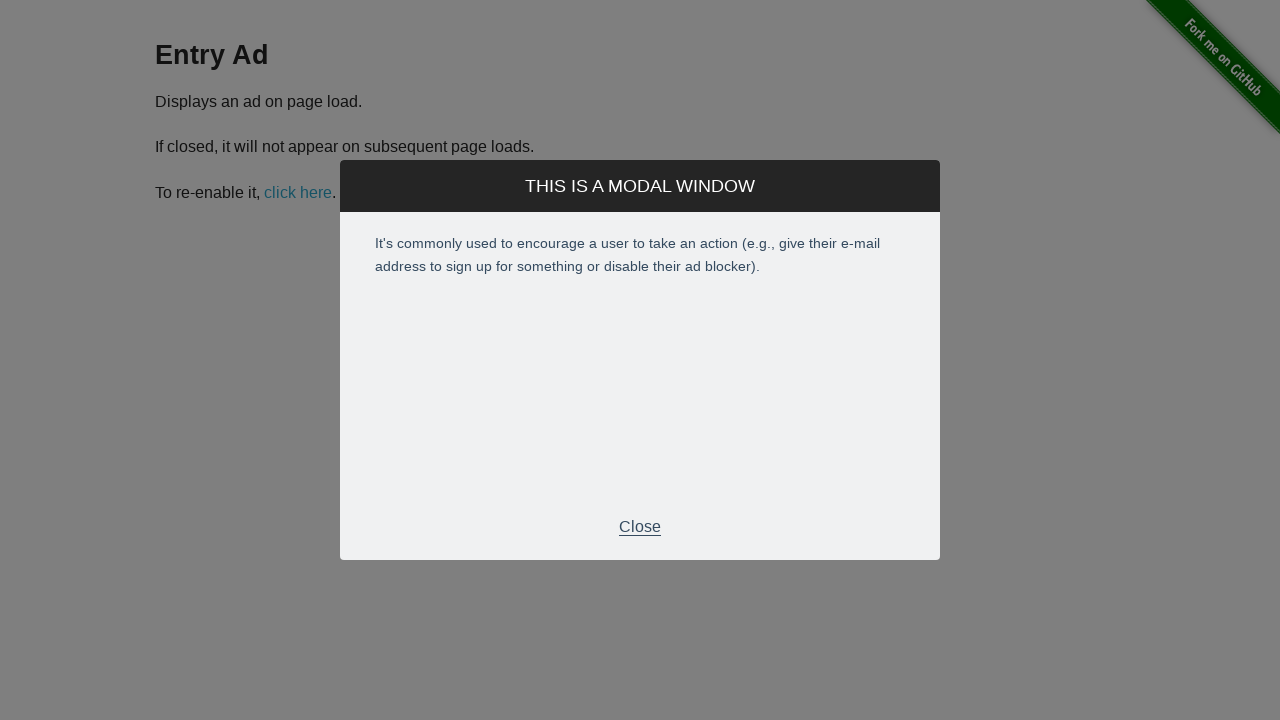

Modal footer element appeared on the page
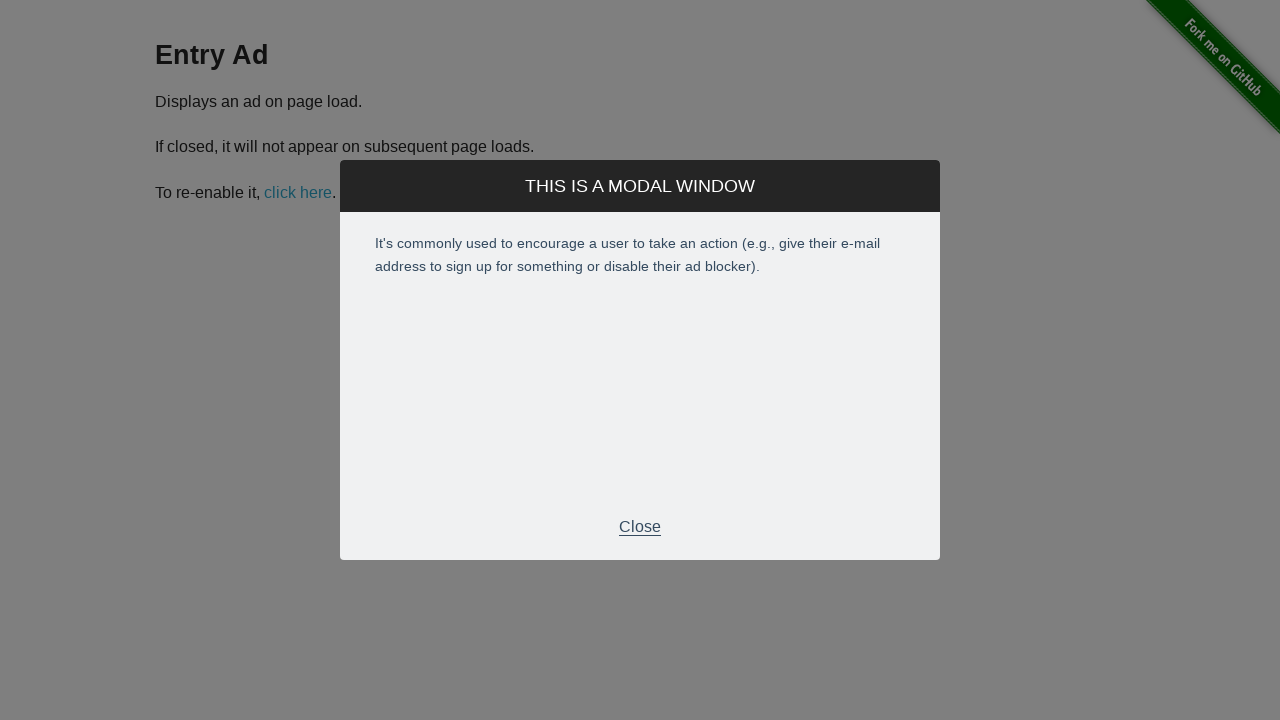

Clicked on modal footer to close the modal ad popup at (640, 527) on div.modal-footer
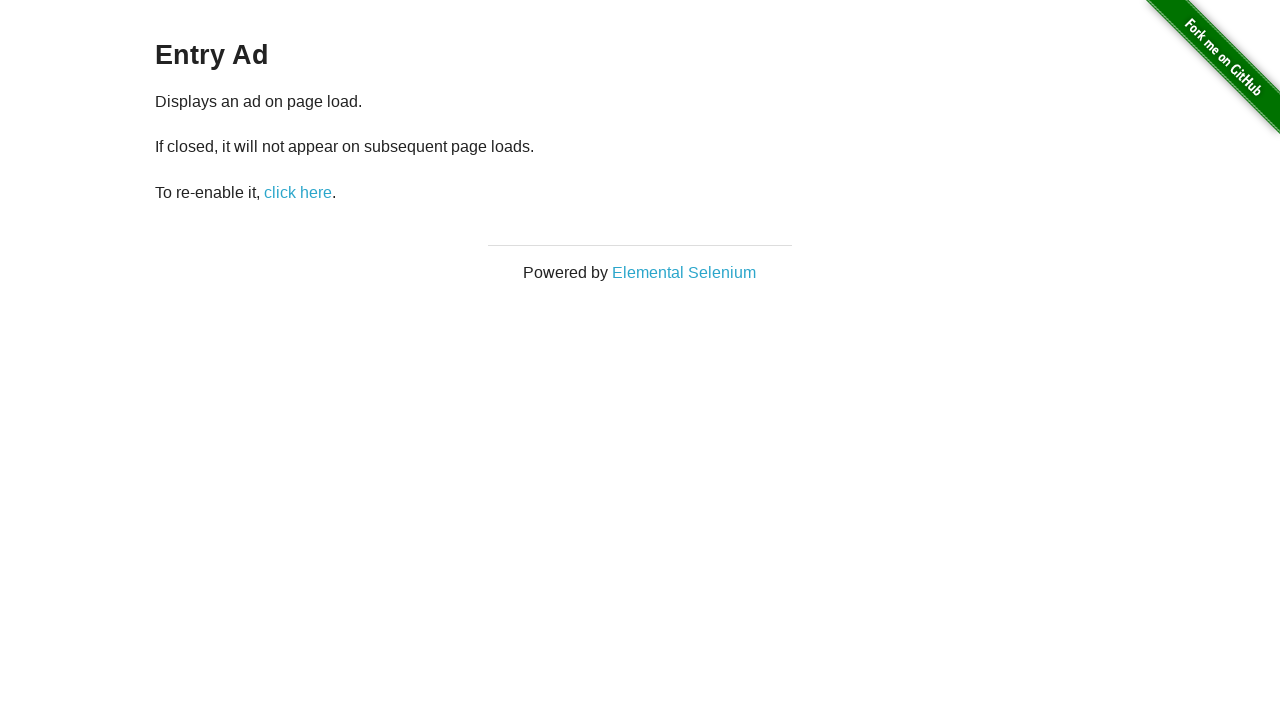

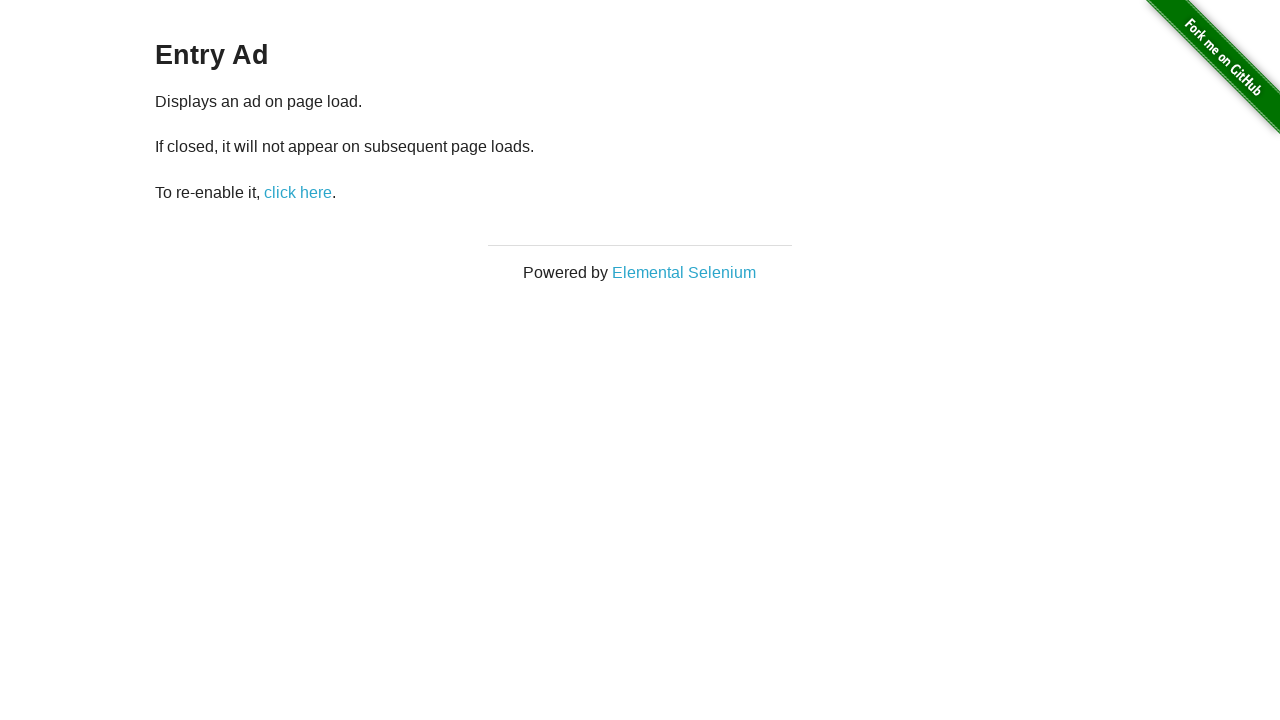